Tests that clicking clear completed removes completed items from the list

Starting URL: https://demo.playwright.dev/todomvc

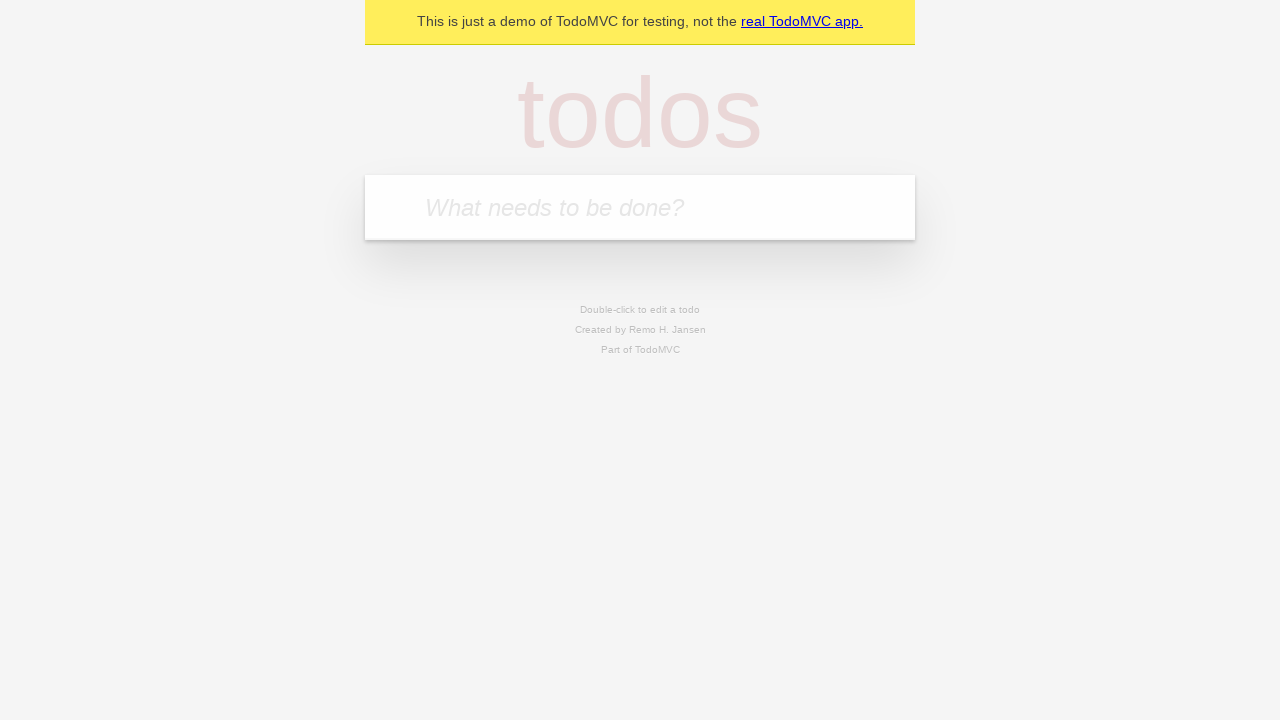

Filled new todo field with 'buy some cheese' on .new-todo
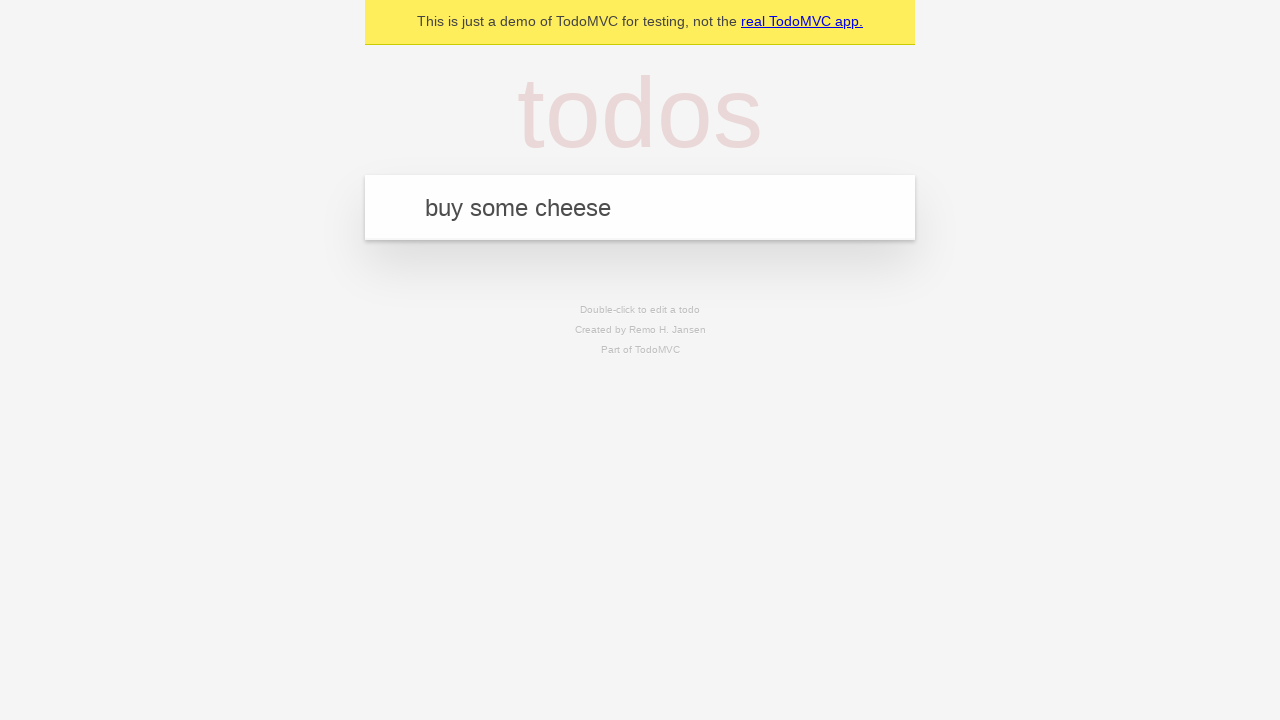

Pressed Enter to add first todo on .new-todo
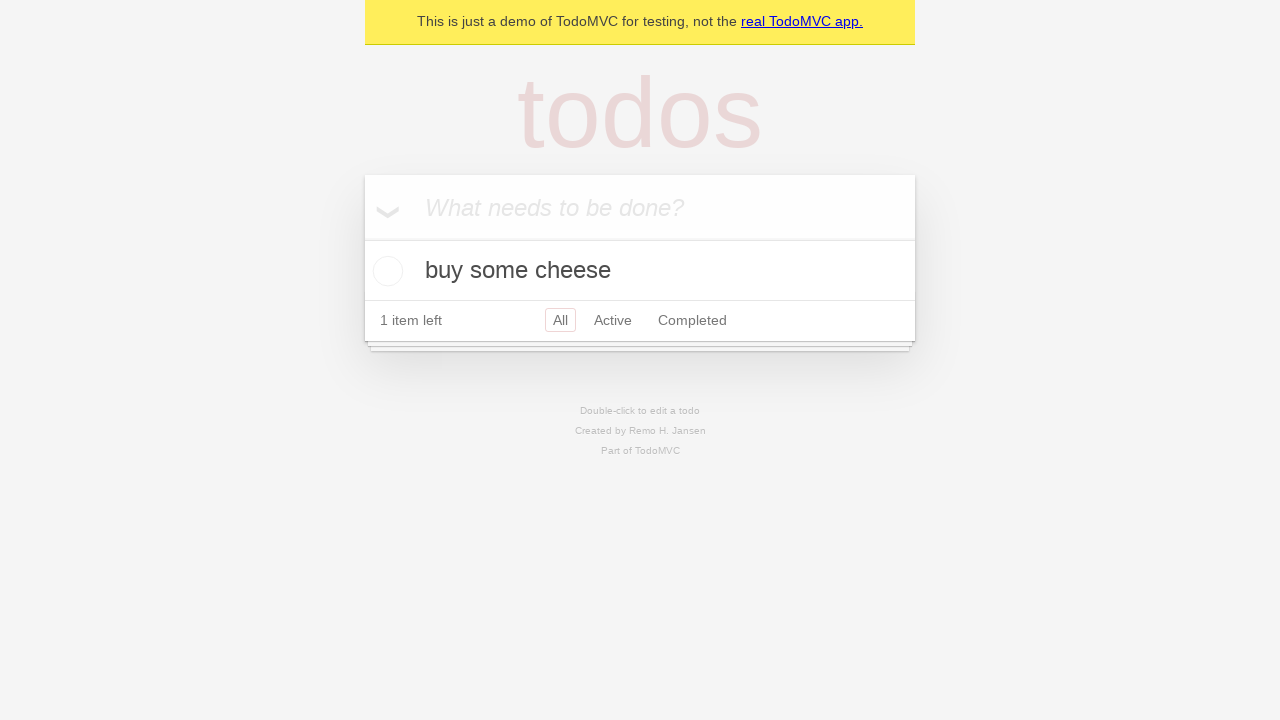

Filled new todo field with 'feed the cat' on .new-todo
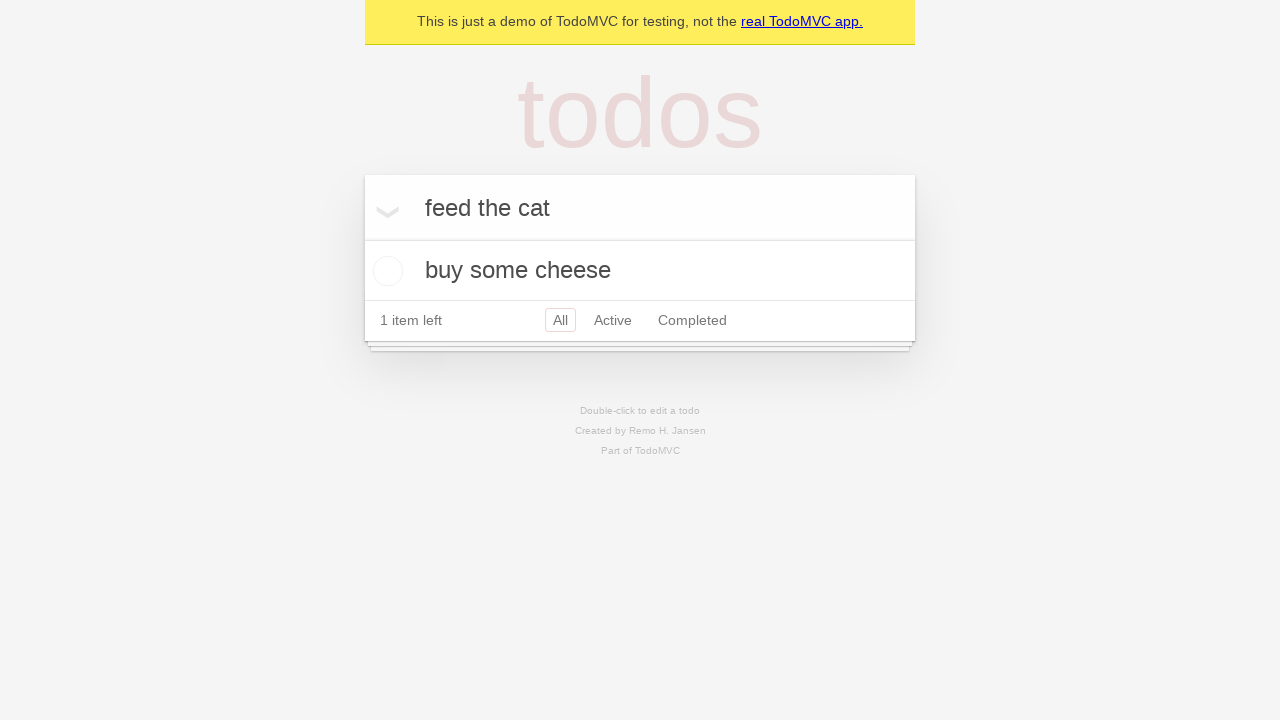

Pressed Enter to add second todo on .new-todo
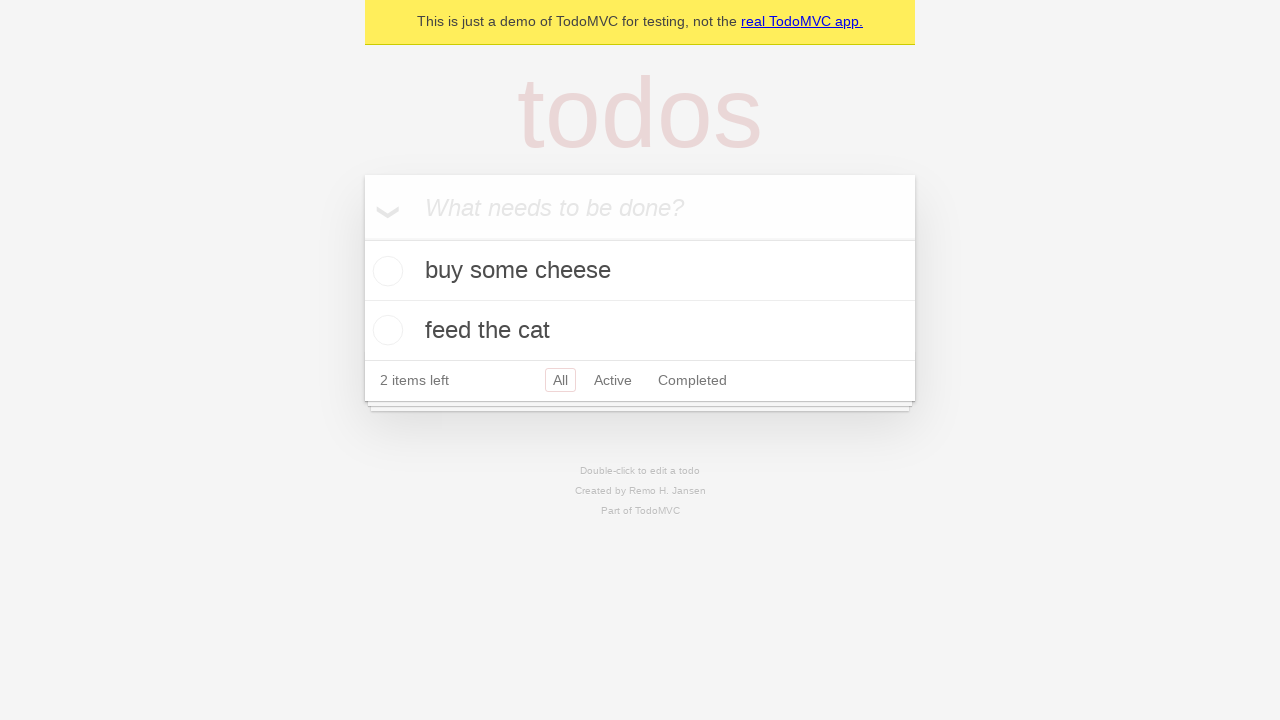

Filled new todo field with 'book a doctors appointment' on .new-todo
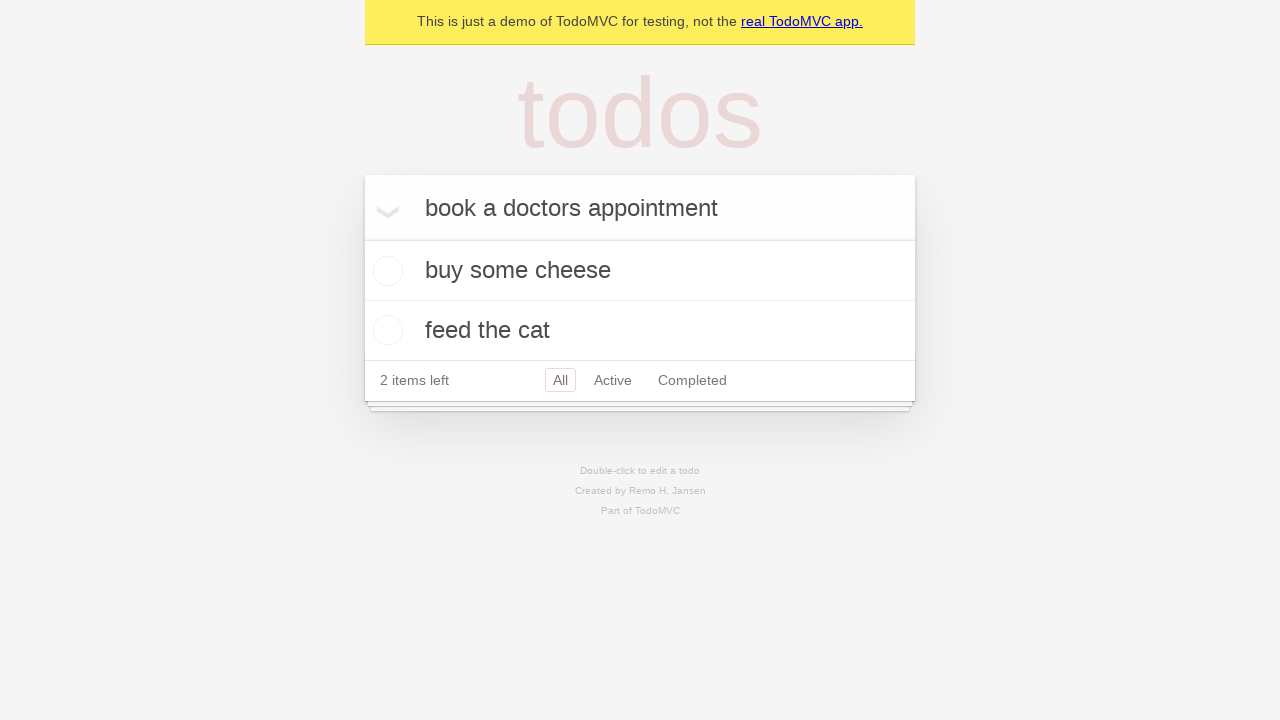

Pressed Enter to add third todo on .new-todo
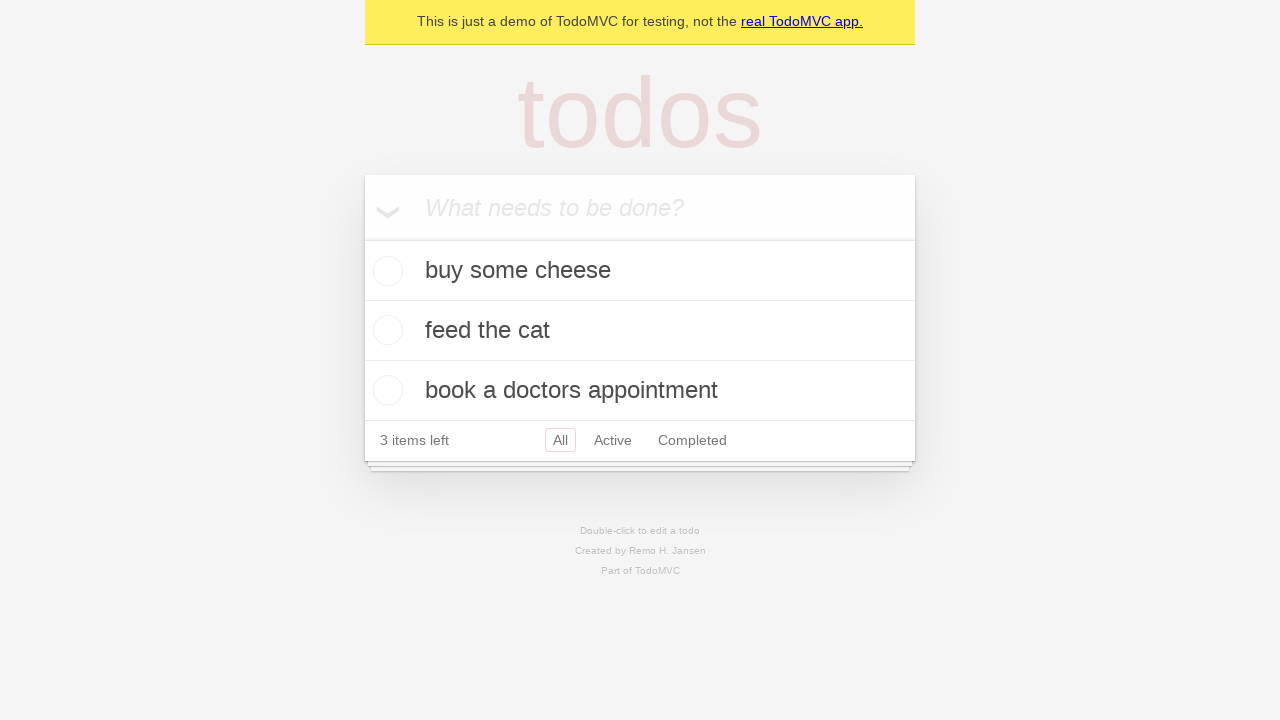

Waited for all three todos to load in the list
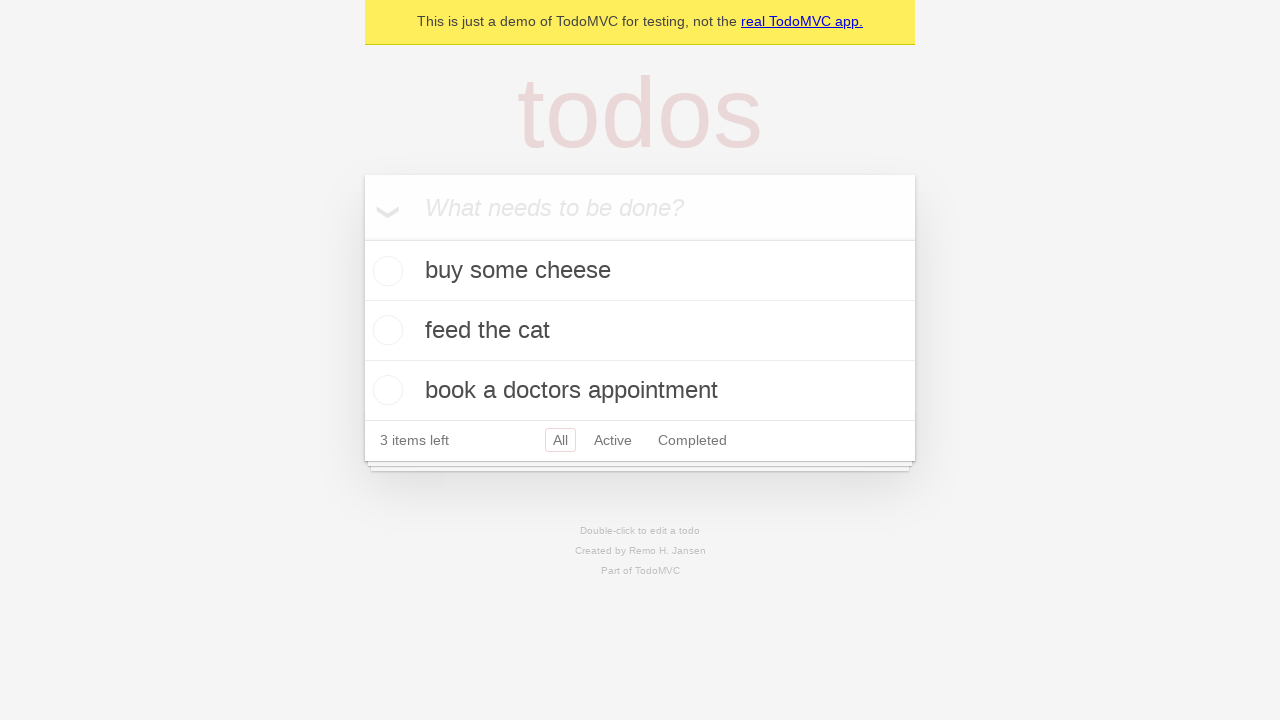

Checked the second todo item as completed at (385, 330) on .todo-list li >> nth=1 >> .toggle
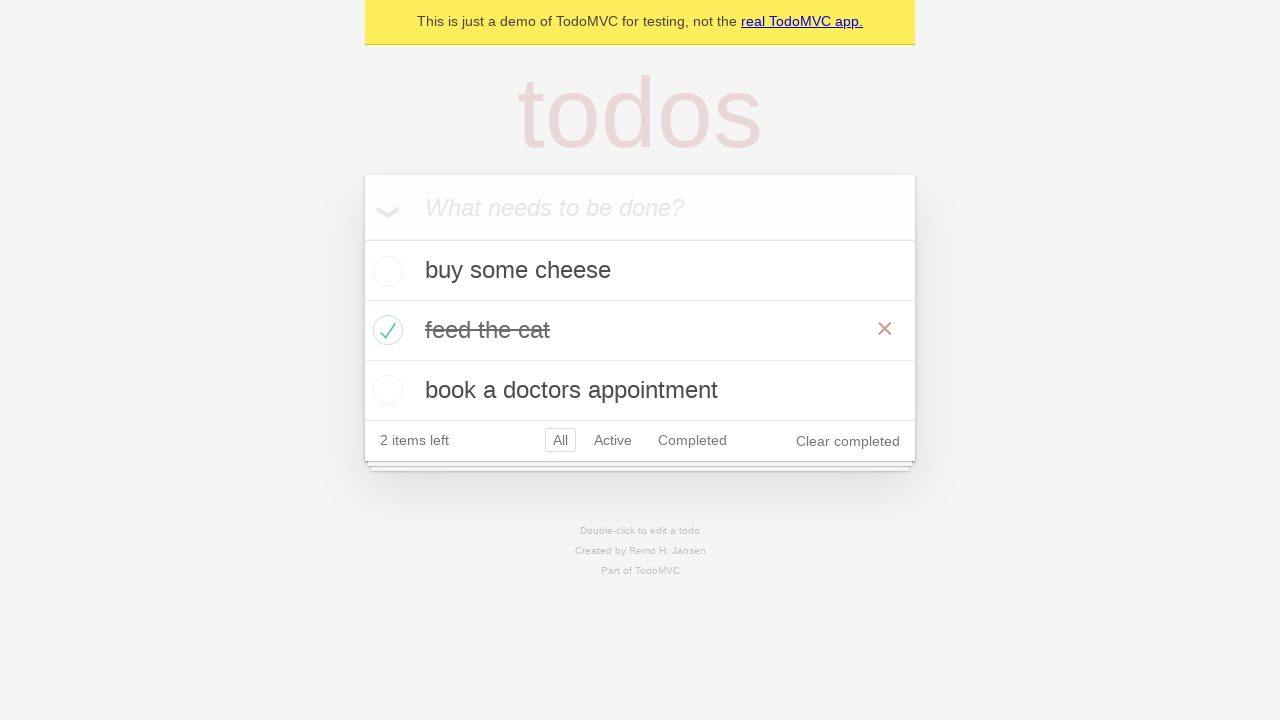

Clicked clear completed button to remove completed items at (848, 441) on .clear-completed
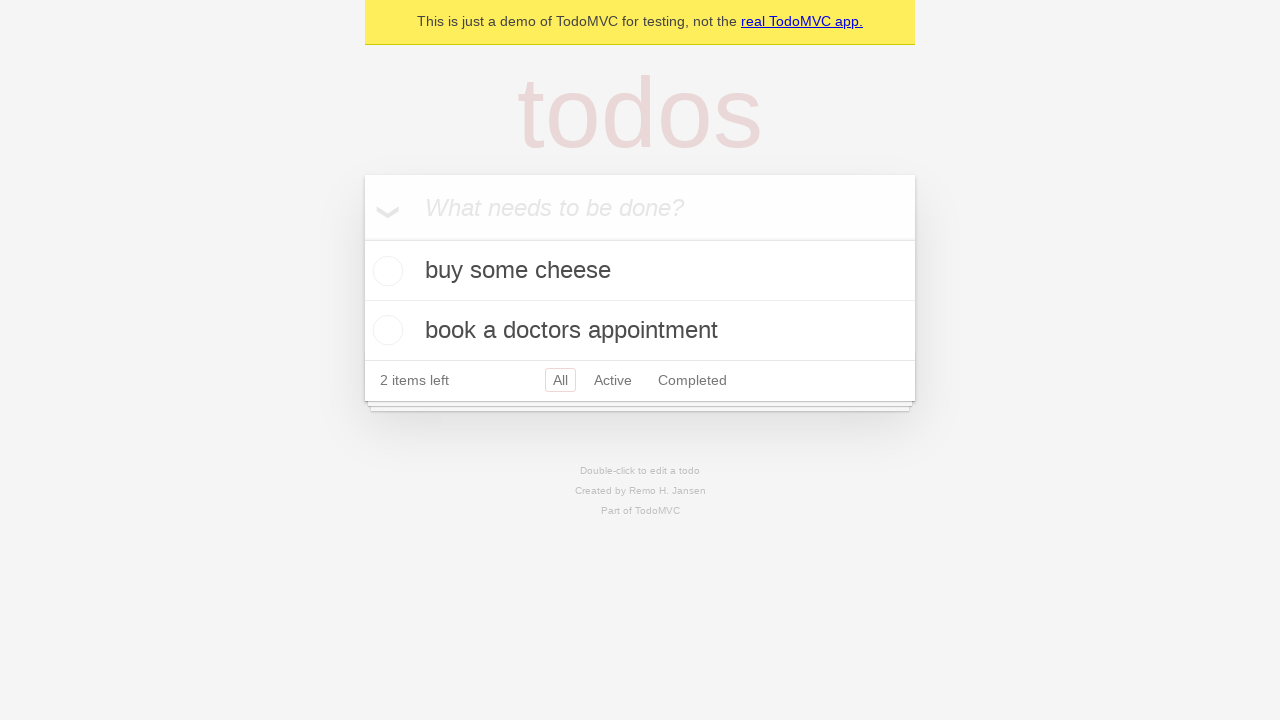

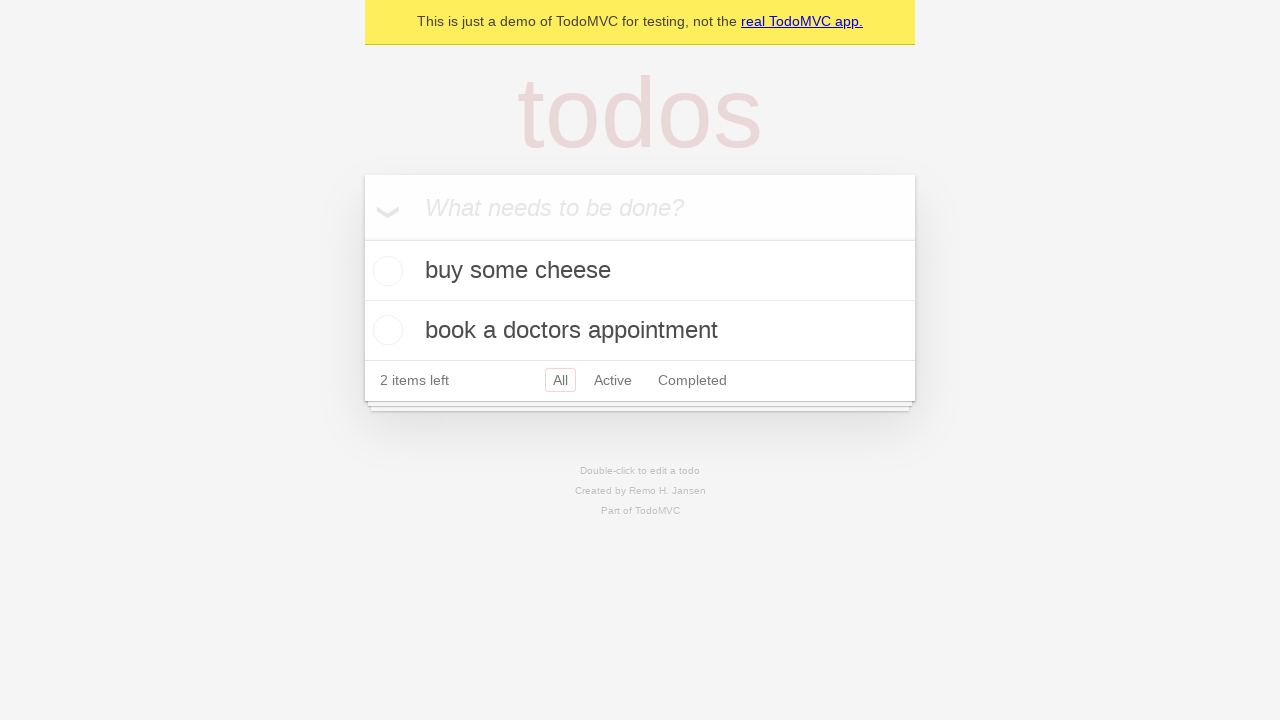